Navigates to a page with JavaScript-rendered content and waits for quote elements to load, verifying the dynamic content is displayed.

Starting URL: http://www.webscrapingfordatascience.com/complexjavascript/

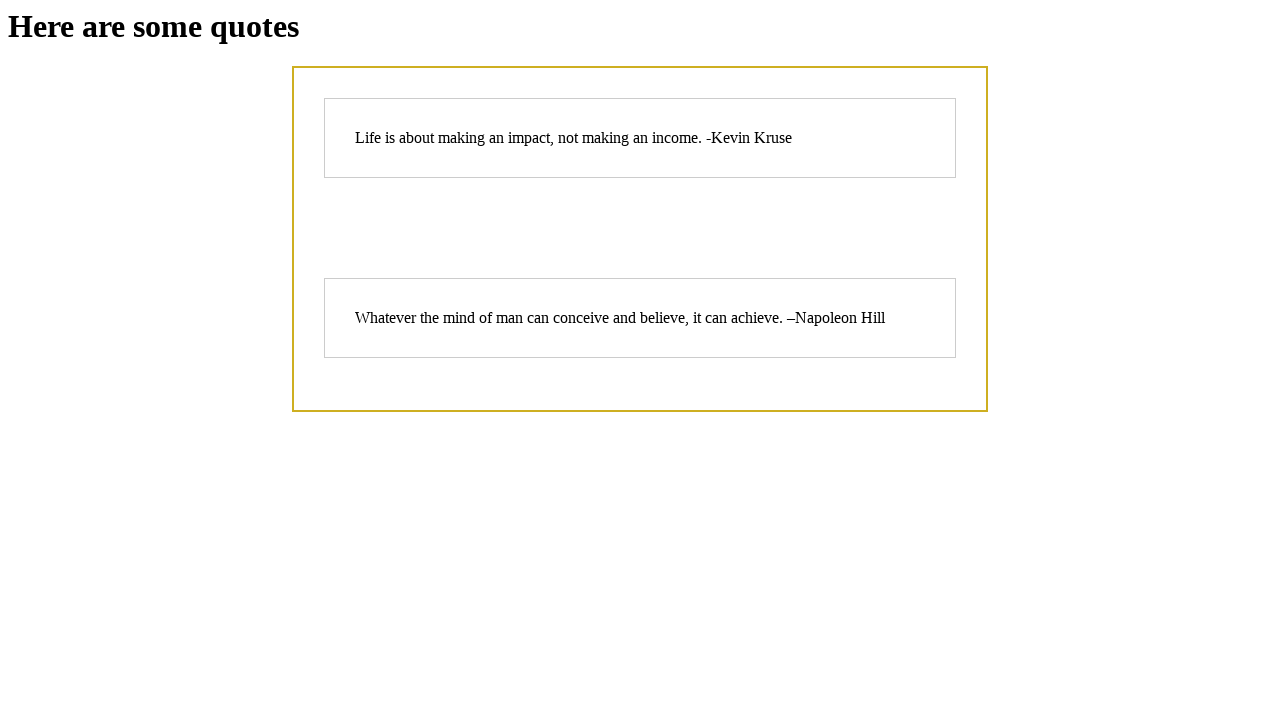

Navigated to complex JavaScript page
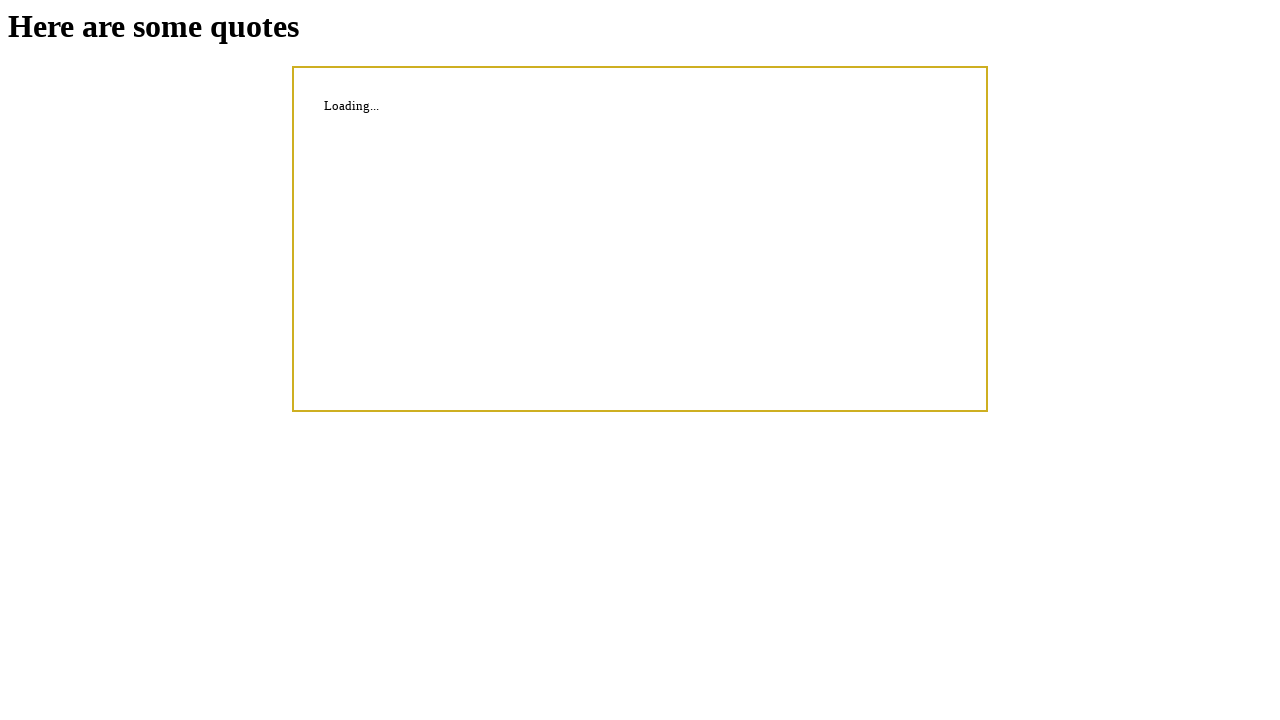

Quote elements loaded and visible on page
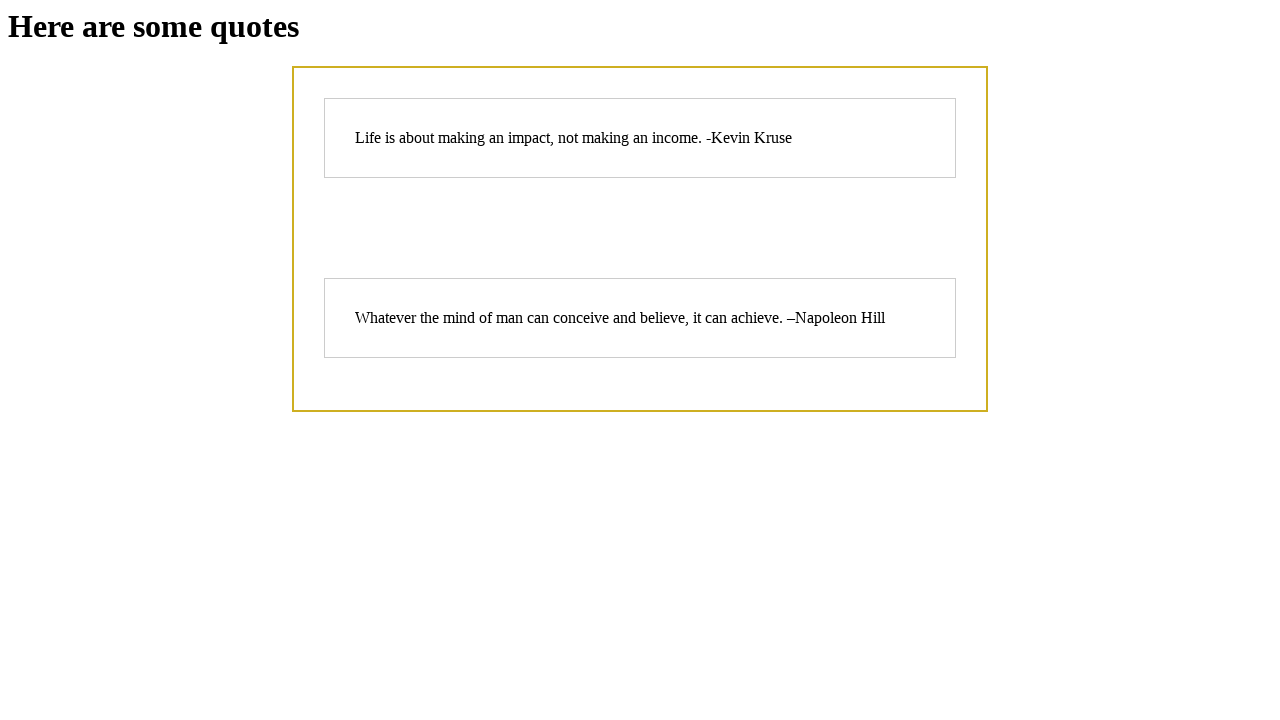

Verified 3 quote elements are present
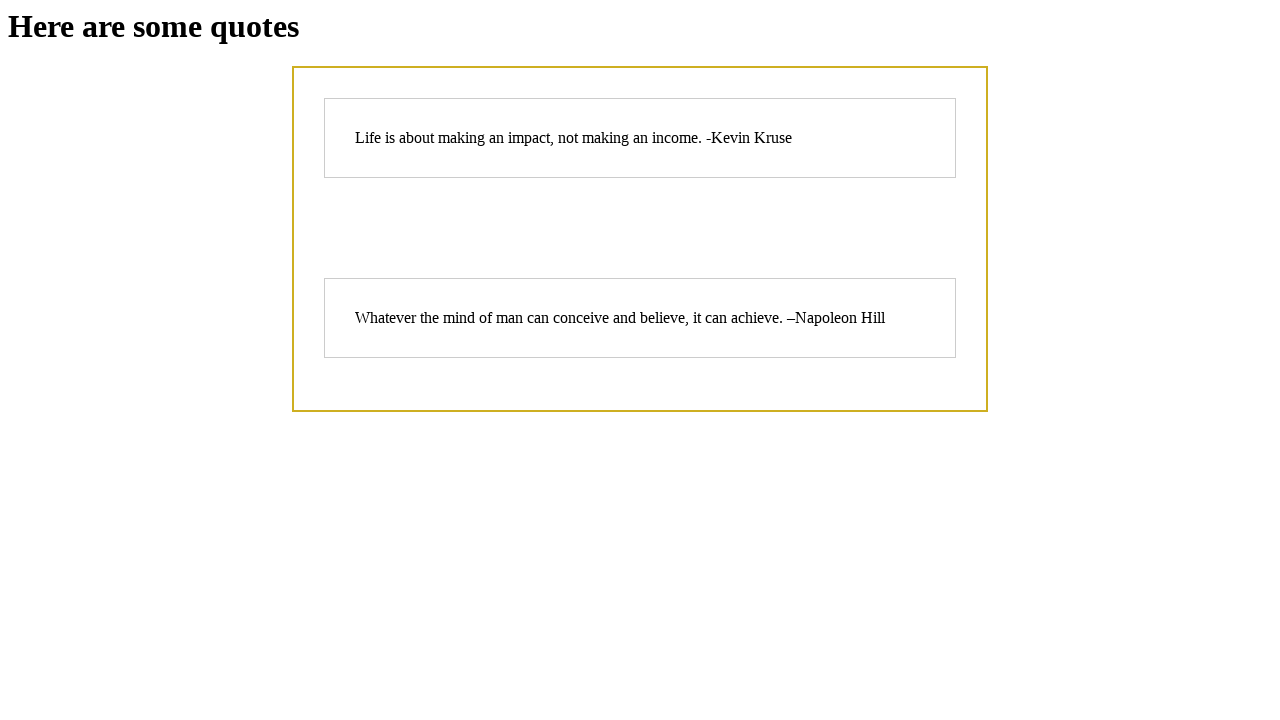

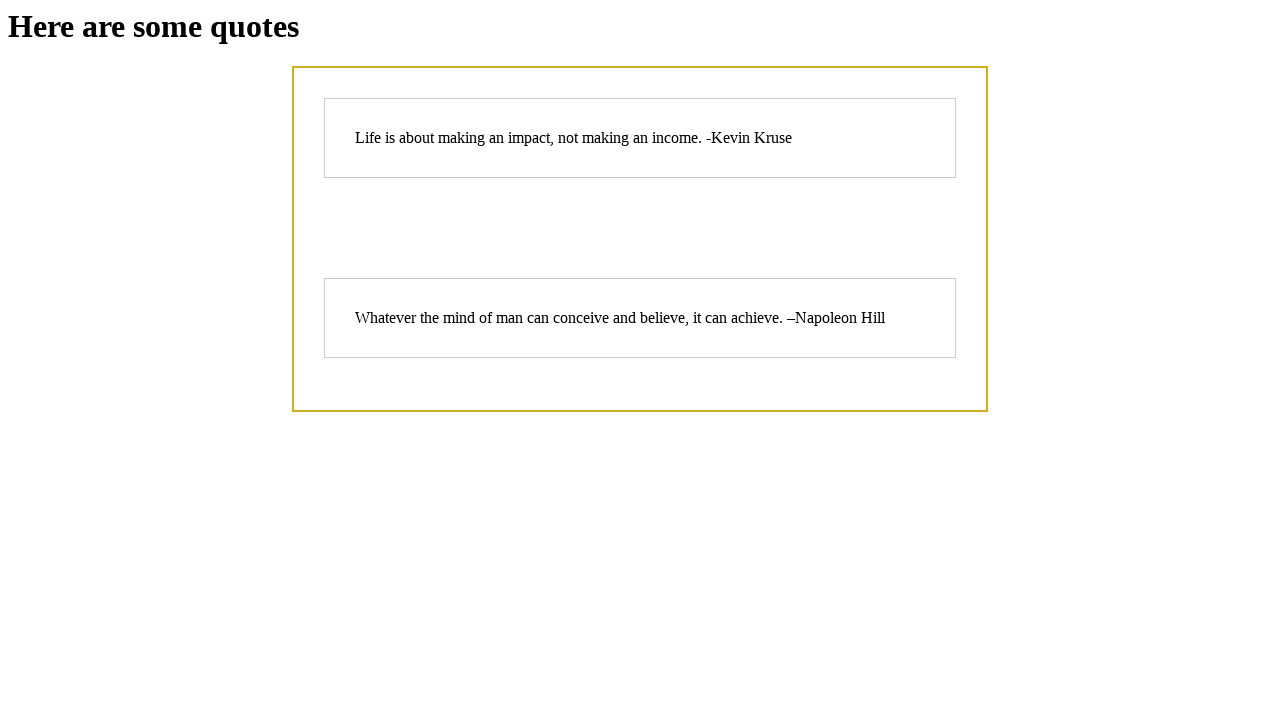